Tests drag and drop functionality on jQuery UI's droppable demo page by dragging an element from source to destination within an iframe

Starting URL: https://jqueryui.com/droppable/

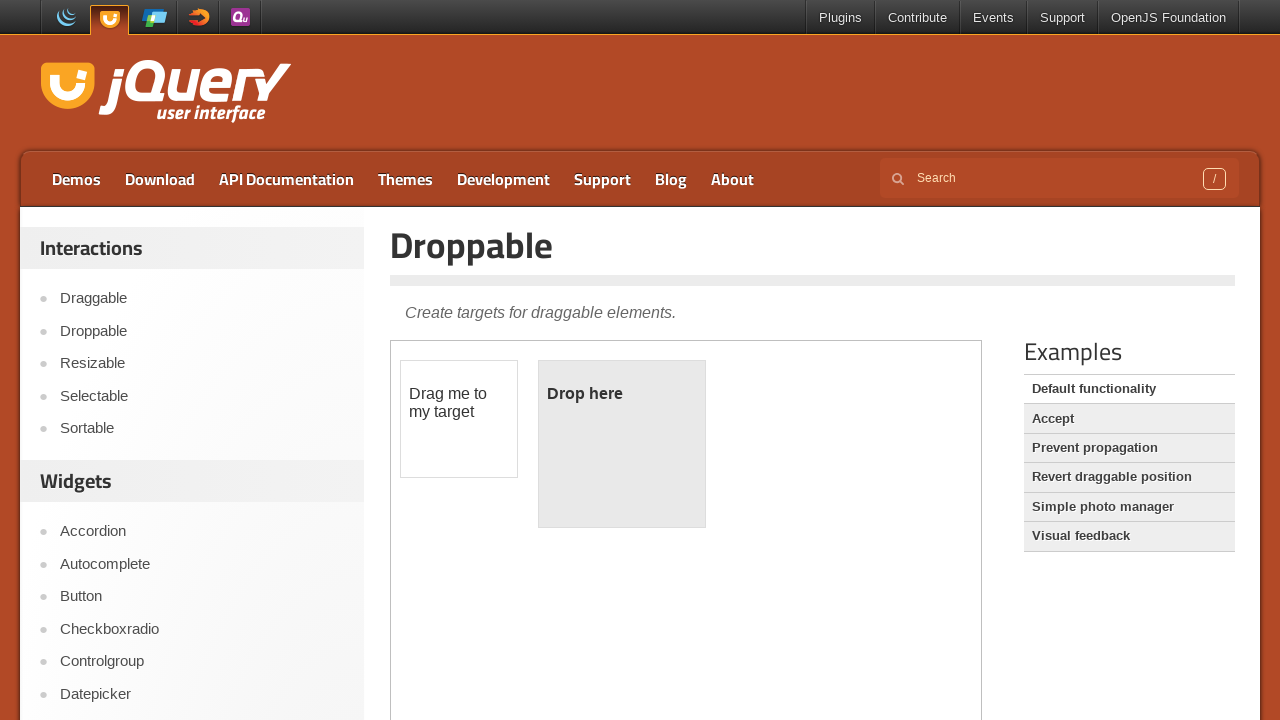

Located the demo iframe containing draggable and droppable elements
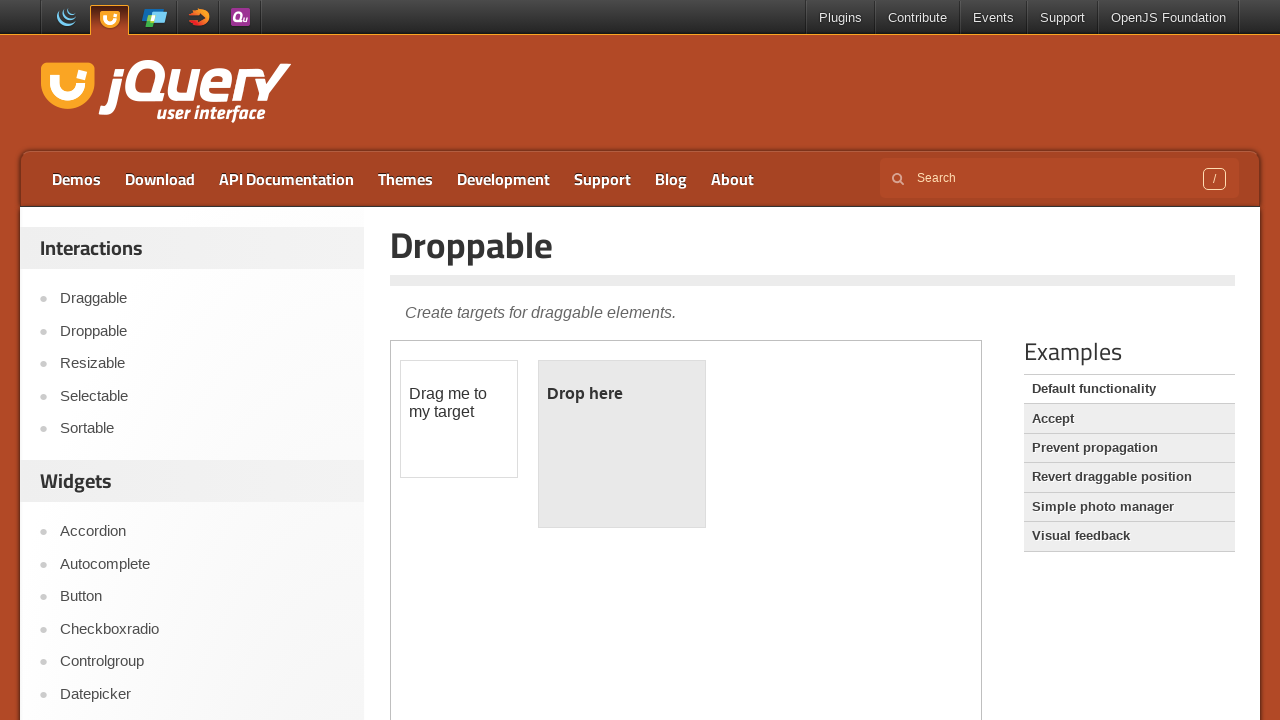

Located the draggable source element
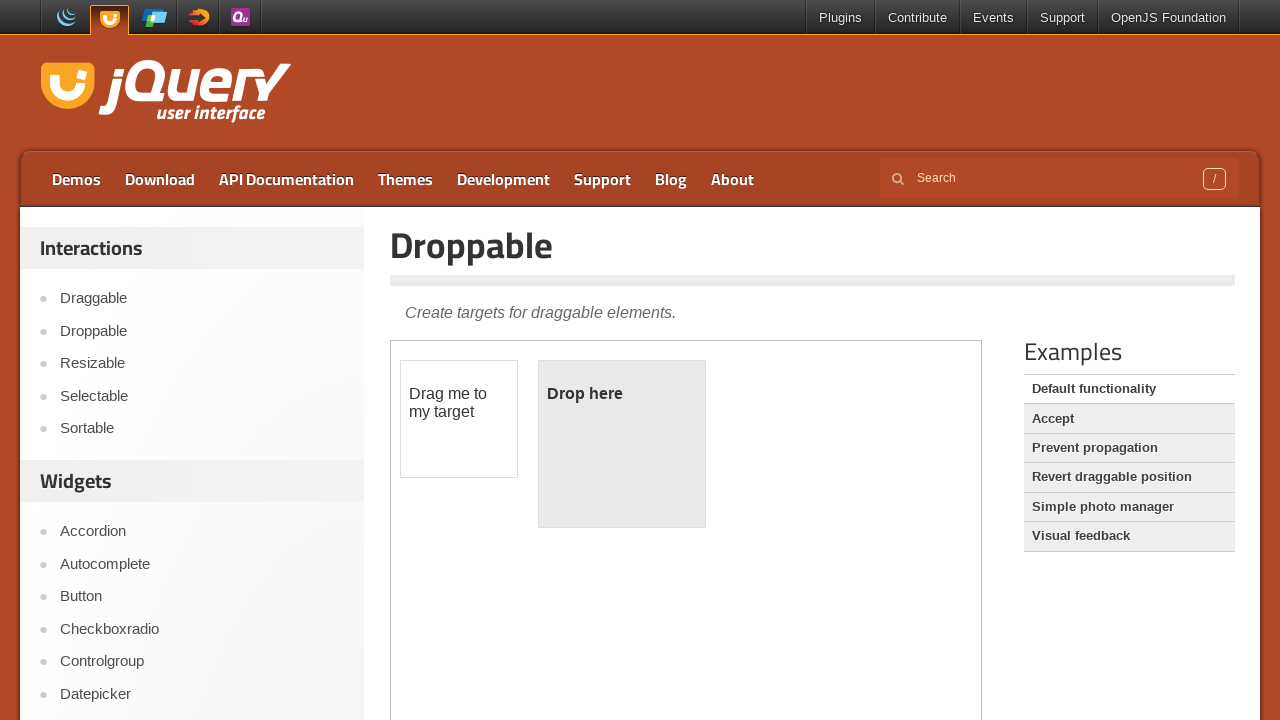

Located the droppable destination element
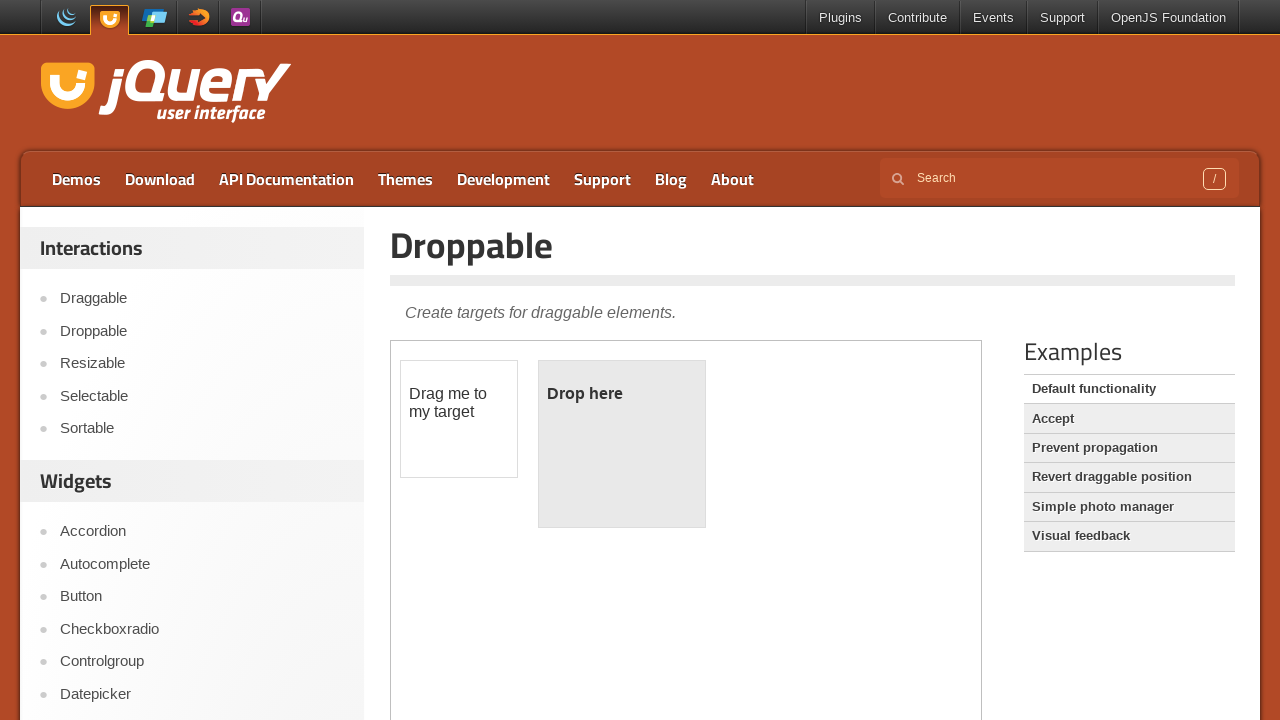

Dragged element from source to destination at (622, 444)
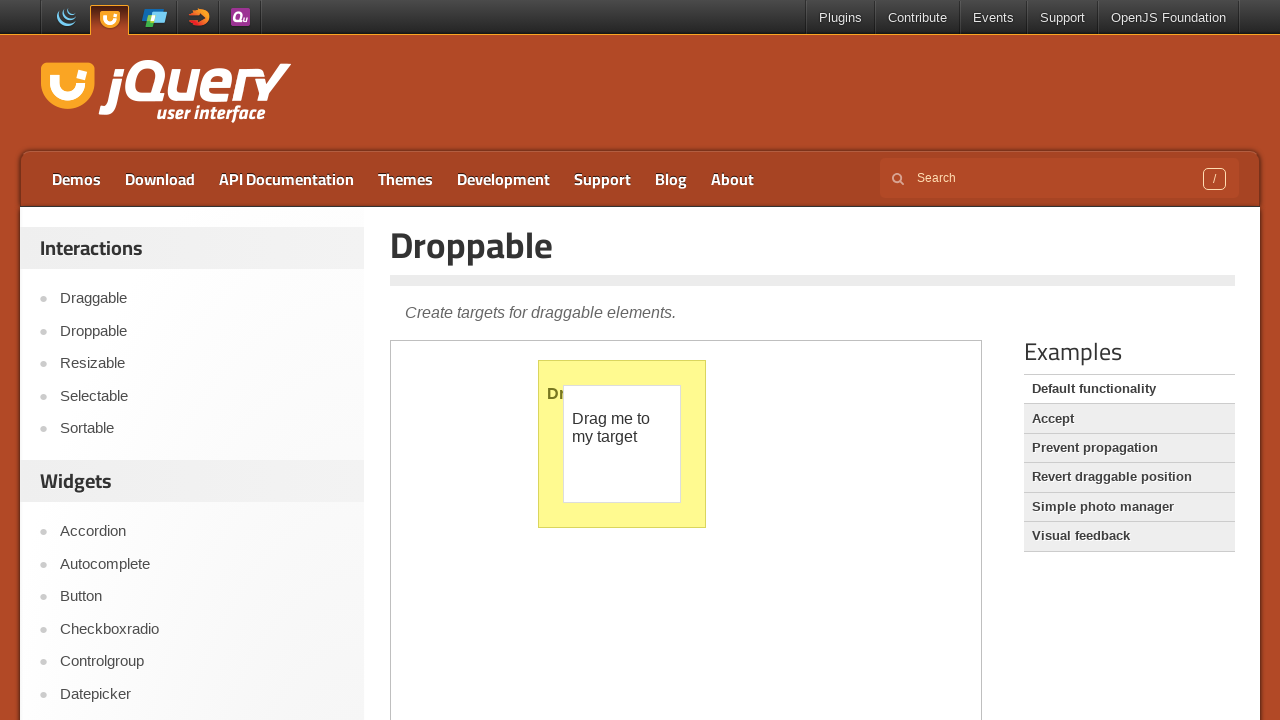

Waited for drag and drop operation to complete
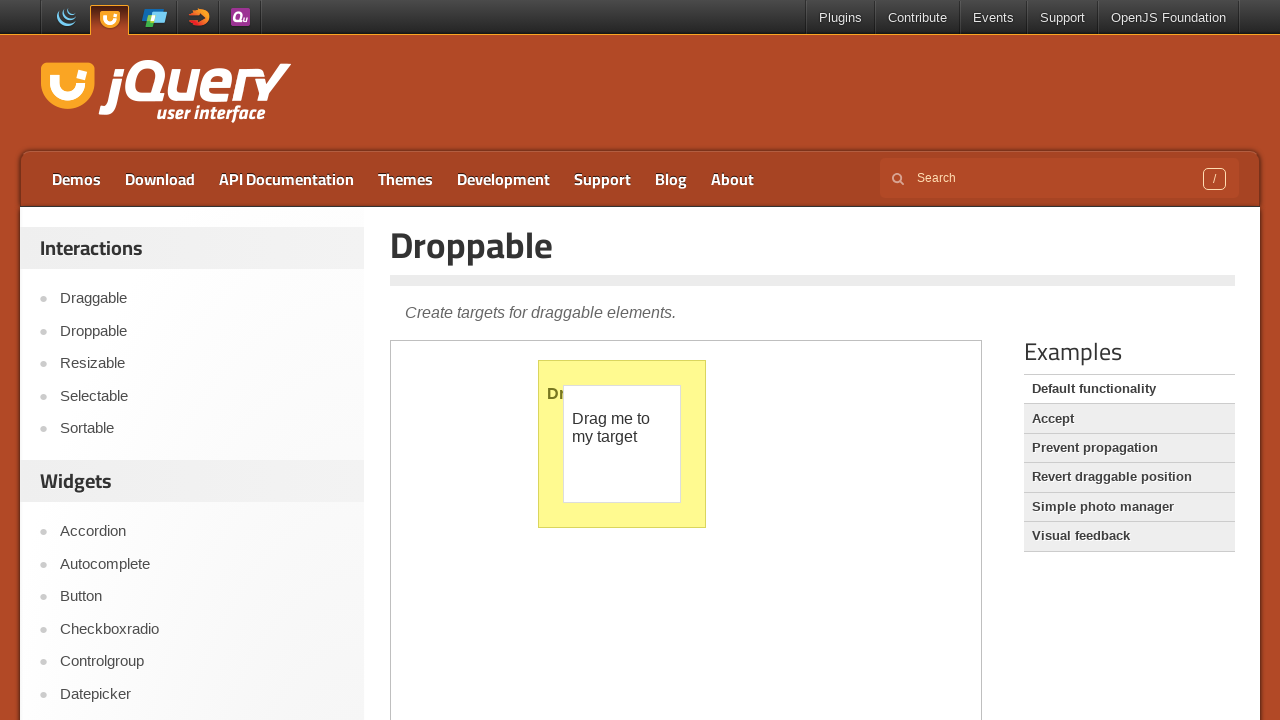

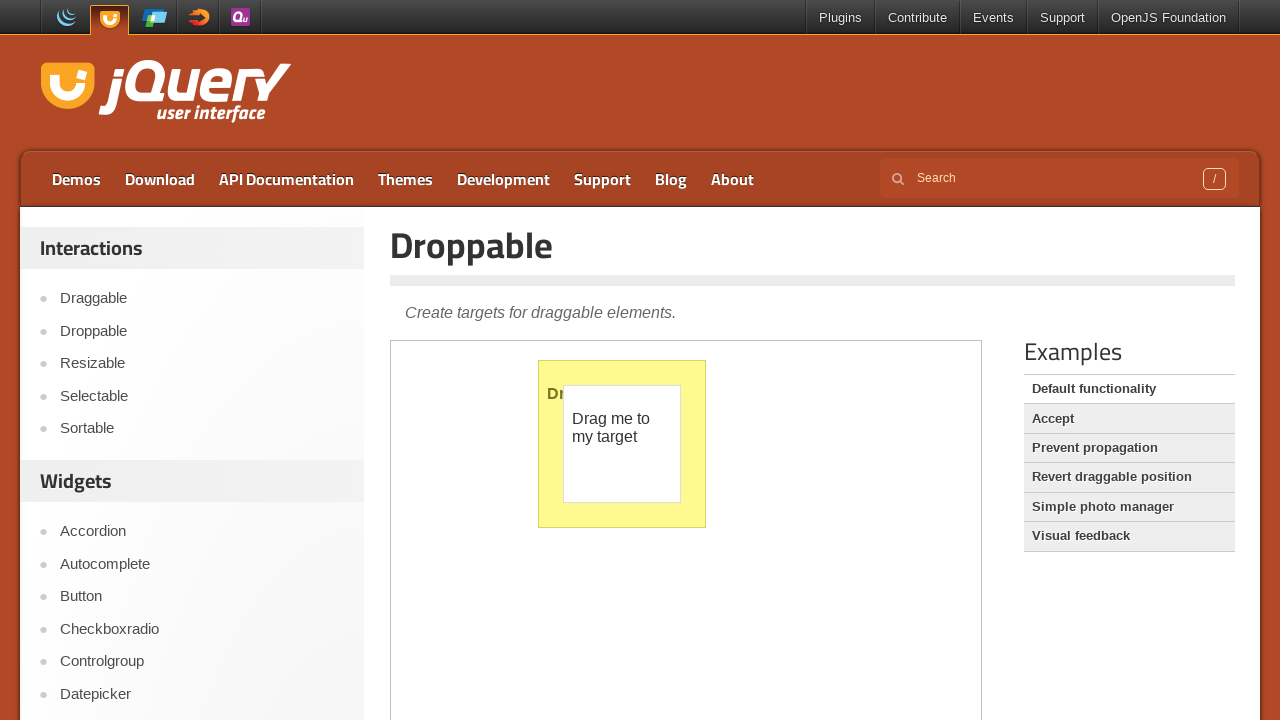